Tests a data types form by filling in personal information fields (leaving zip code empty) and submitting, then verifying the form validation displays success styling for filled fields and error styling for the empty zip code field.

Starting URL: https://bonigarcia.dev/selenium-webdriver-java/data-types.html

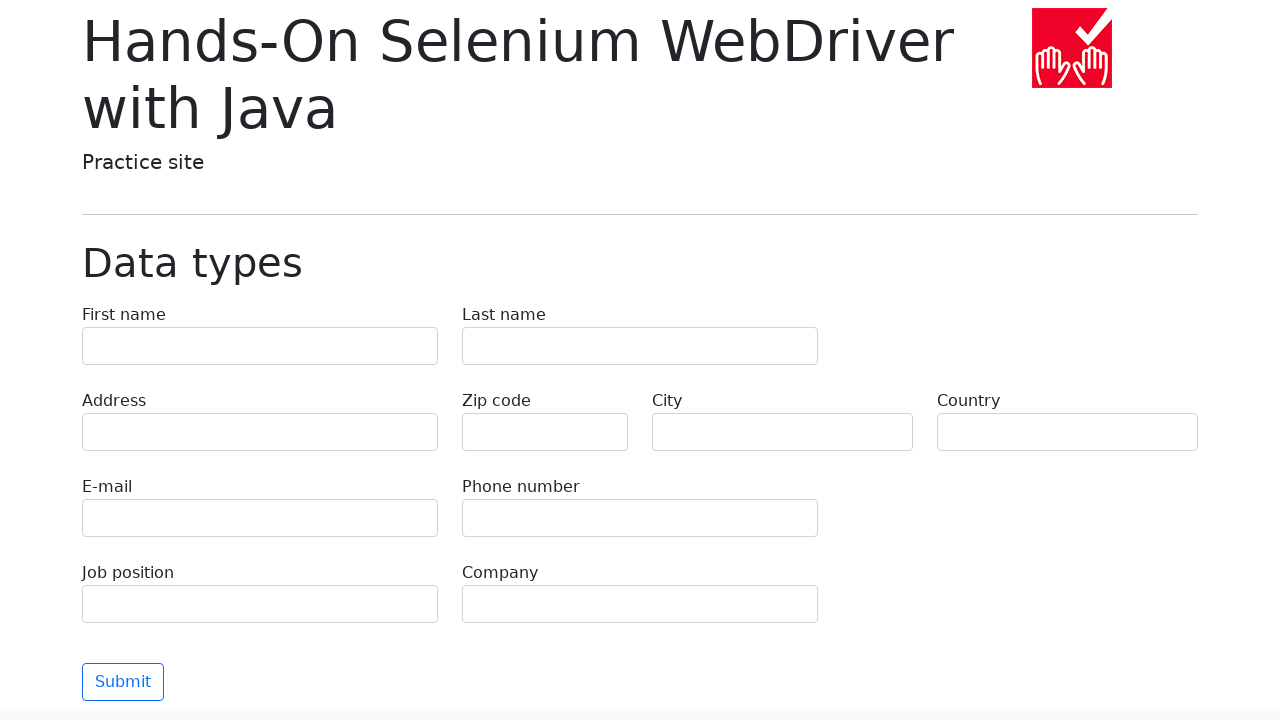

Filled first name field with 'Иван' on input[name='first-name']
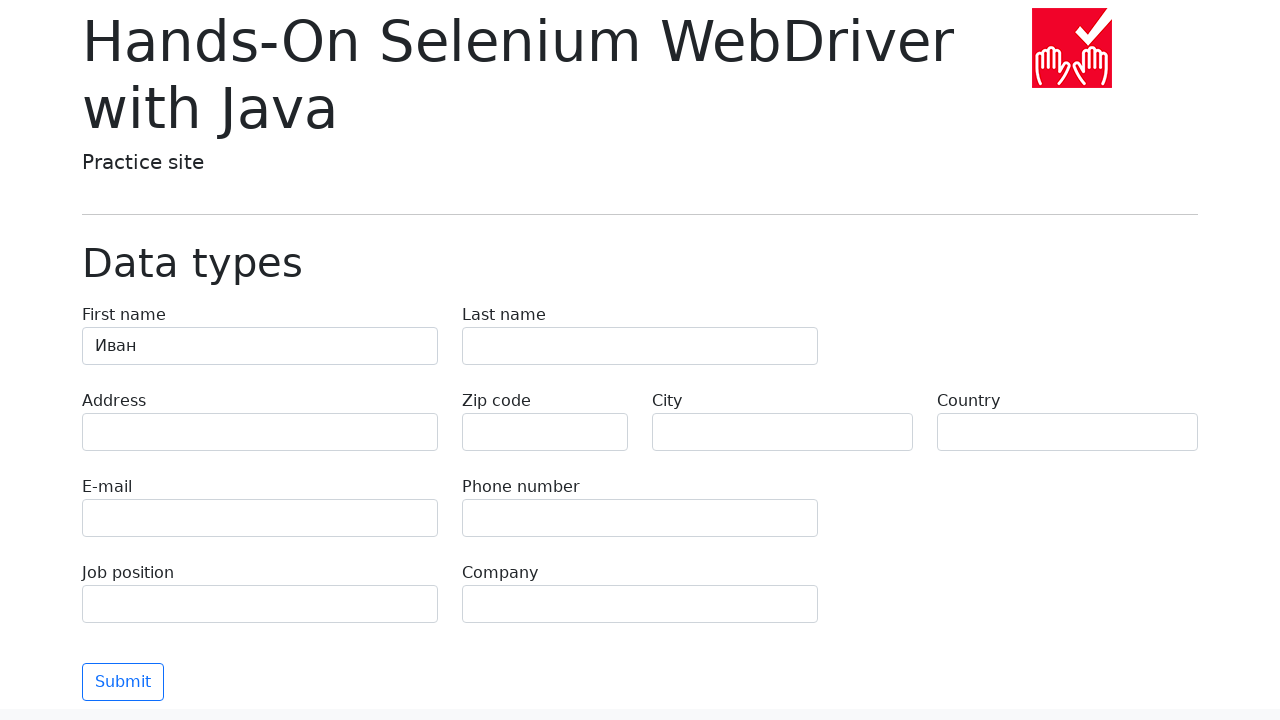

Filled last name field with 'Петров' on input[name='last-name']
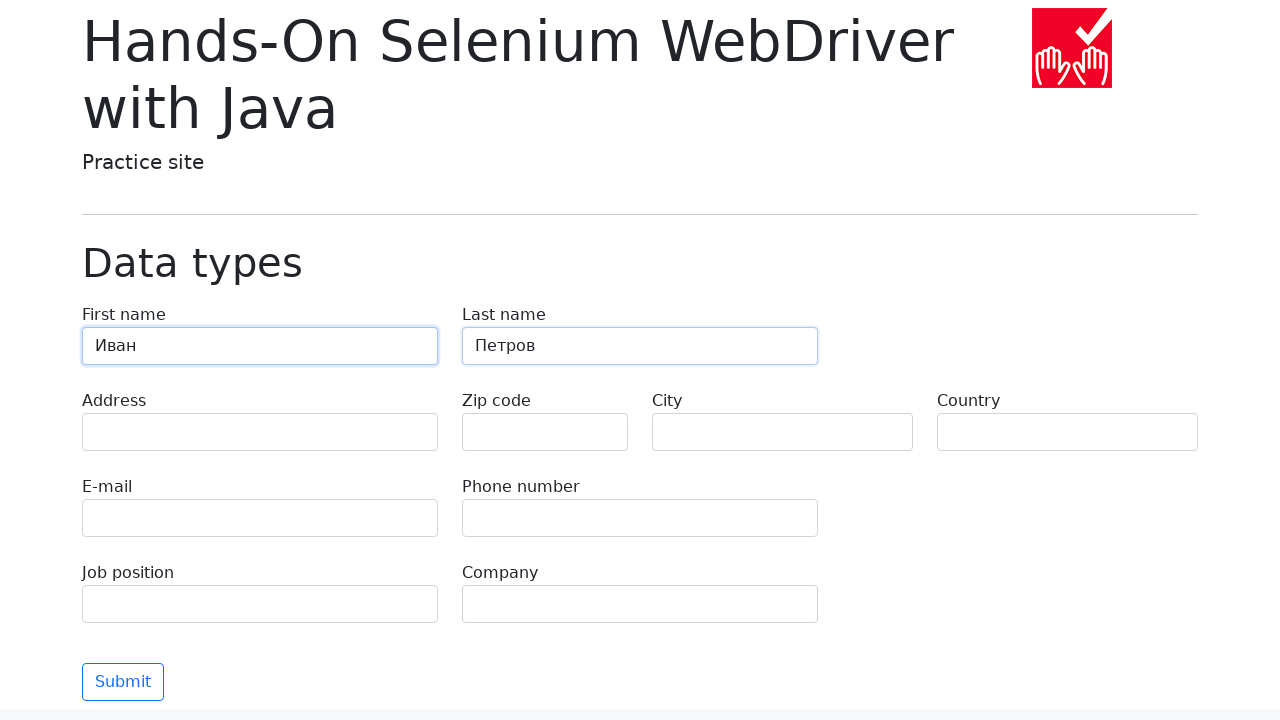

Filled address field with 'Ленина, 55-3' on input[name='address']
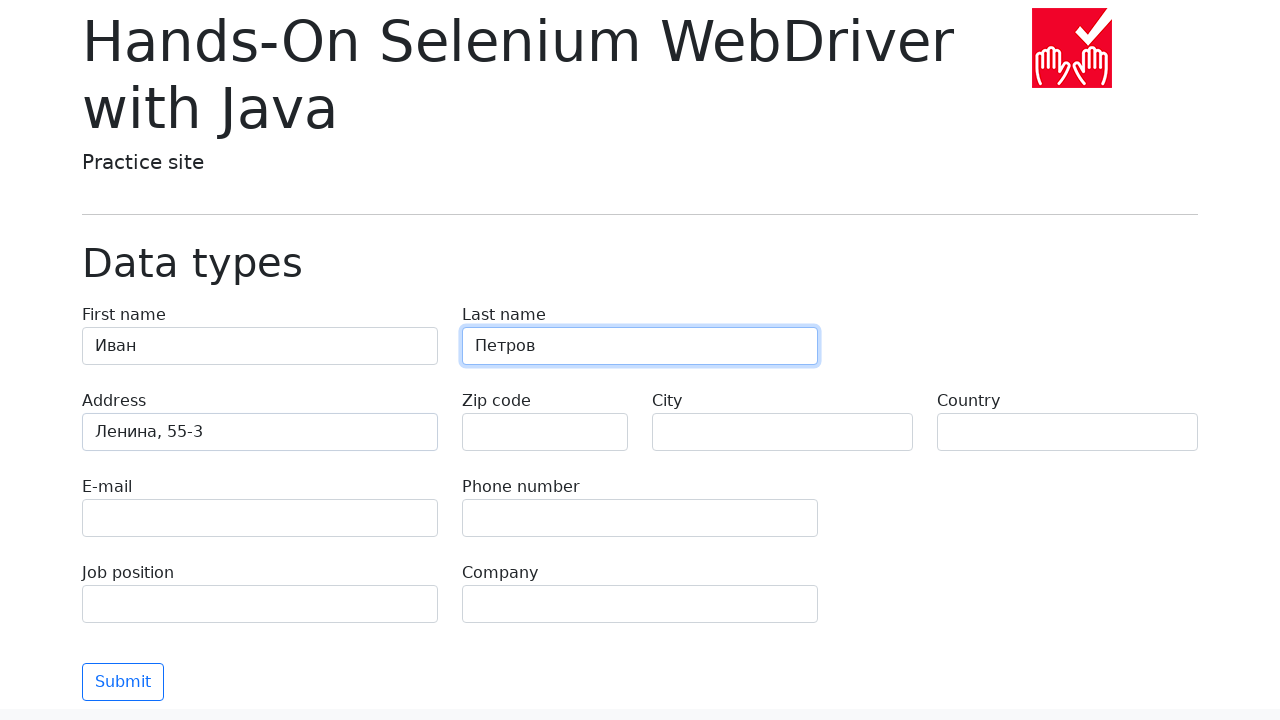

Filled email field with 'test@skypro.com' on input[name='e-mail']
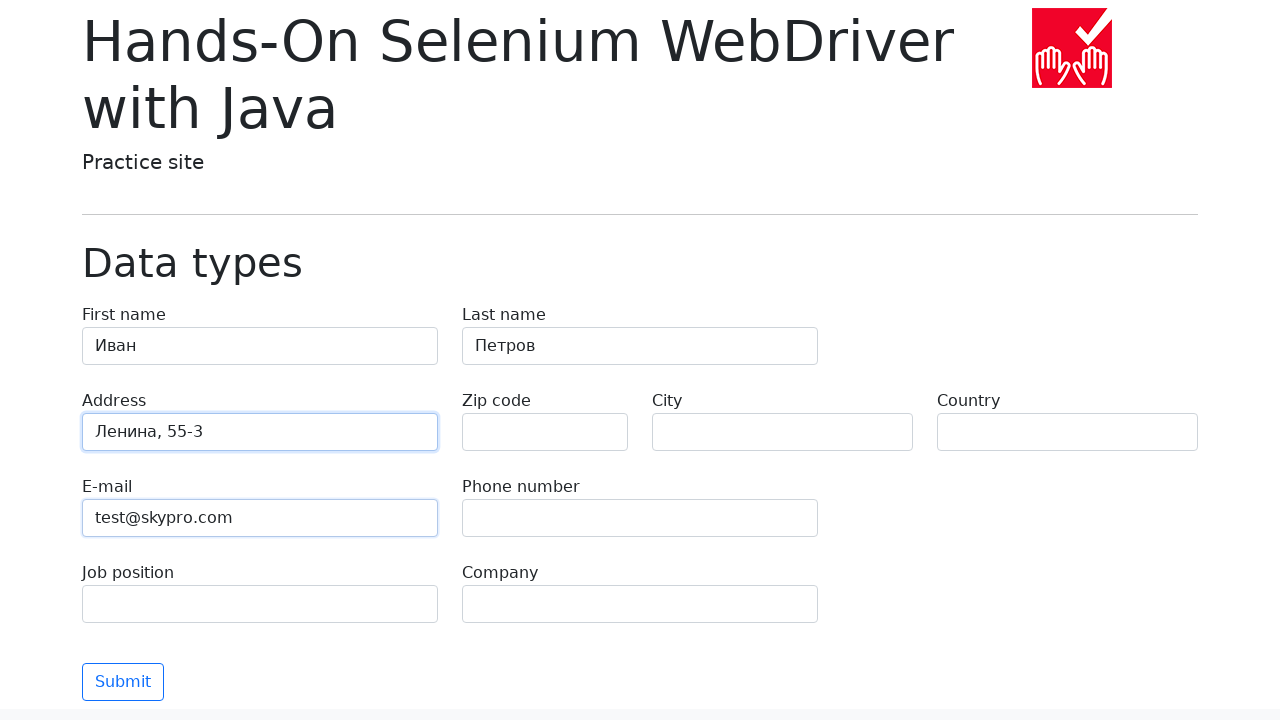

Filled phone number field with '+7985899998787' on input[name='phone']
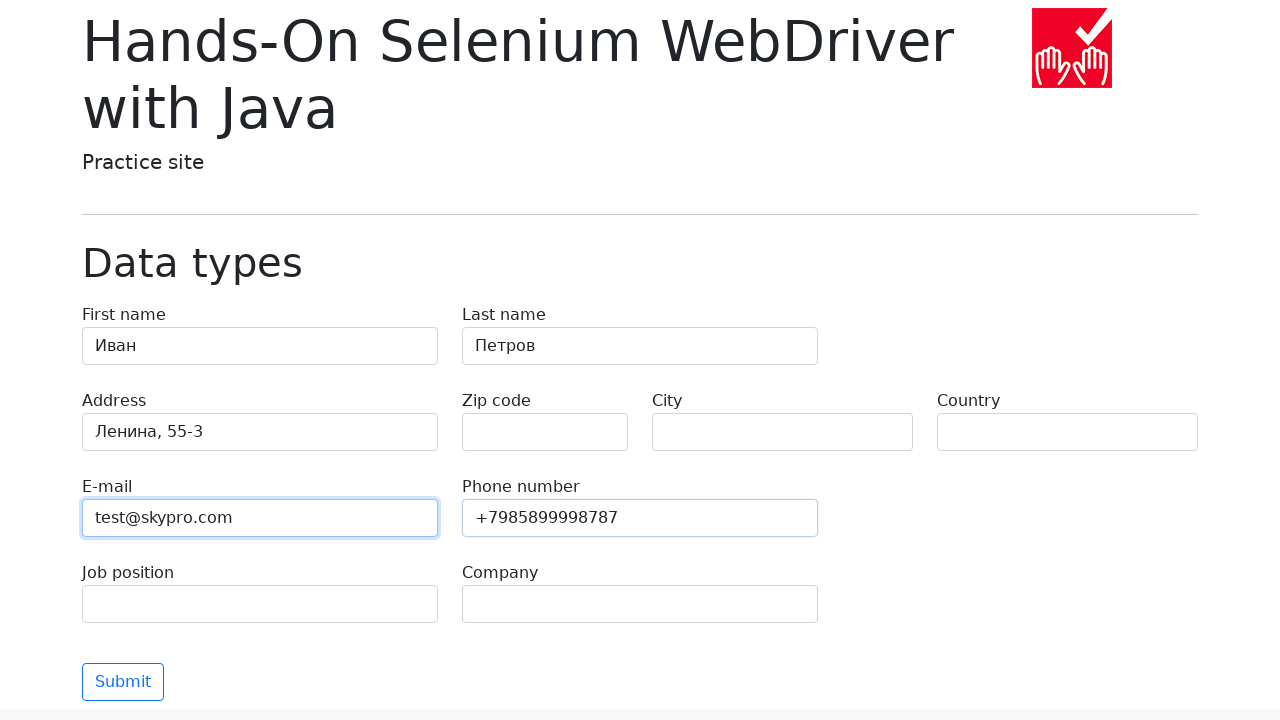

Left zip code field empty to test validation on input[name='zip-code']
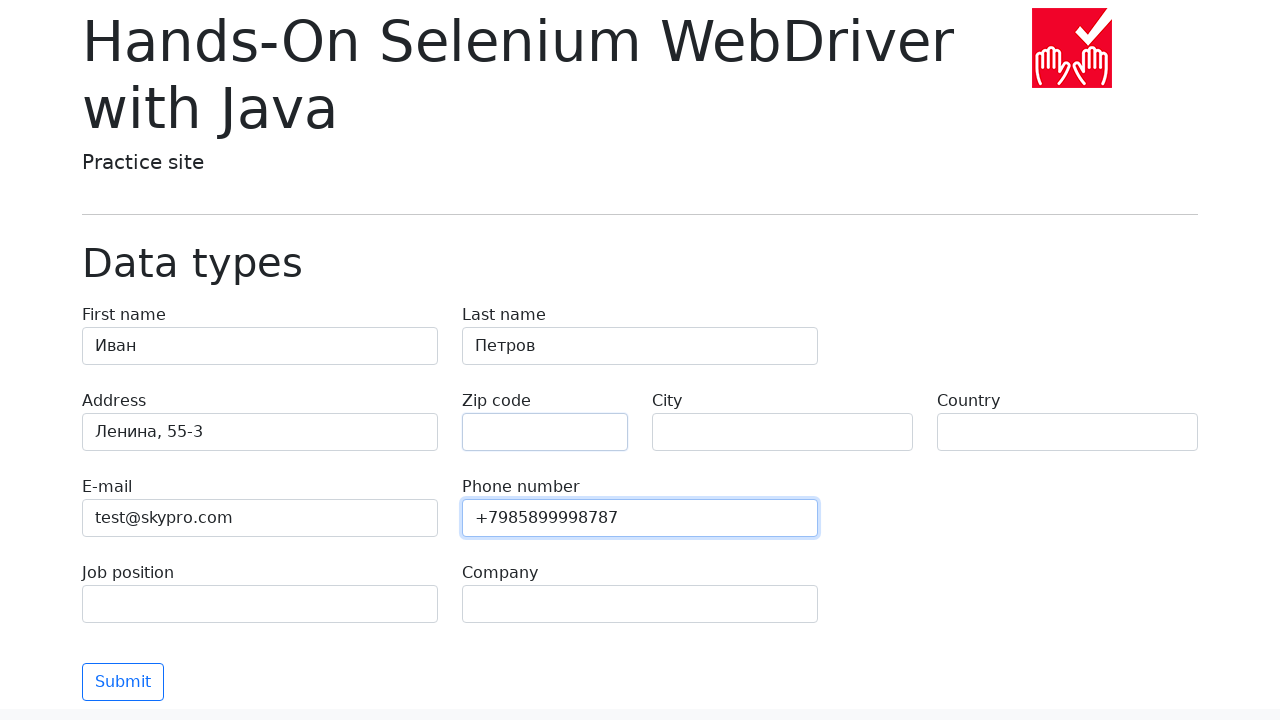

Filled city field with 'Москва' on input[name='city']
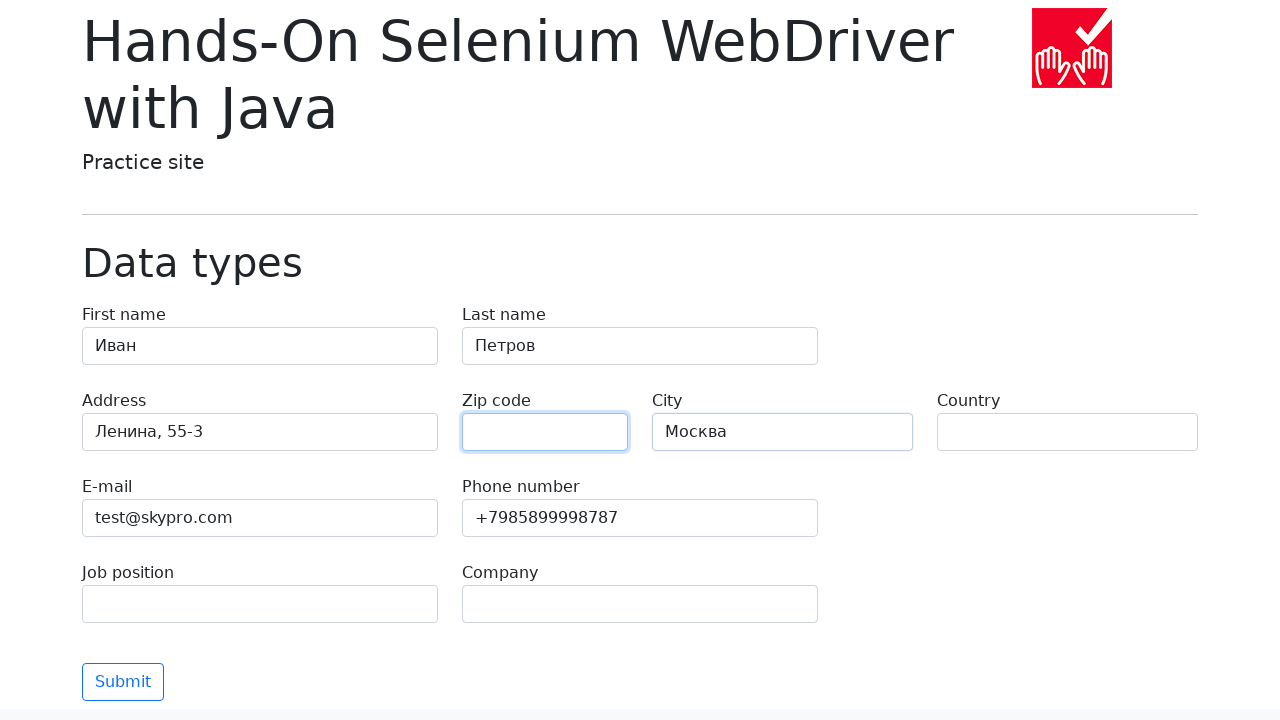

Filled country field with 'Россия' on input[name='country']
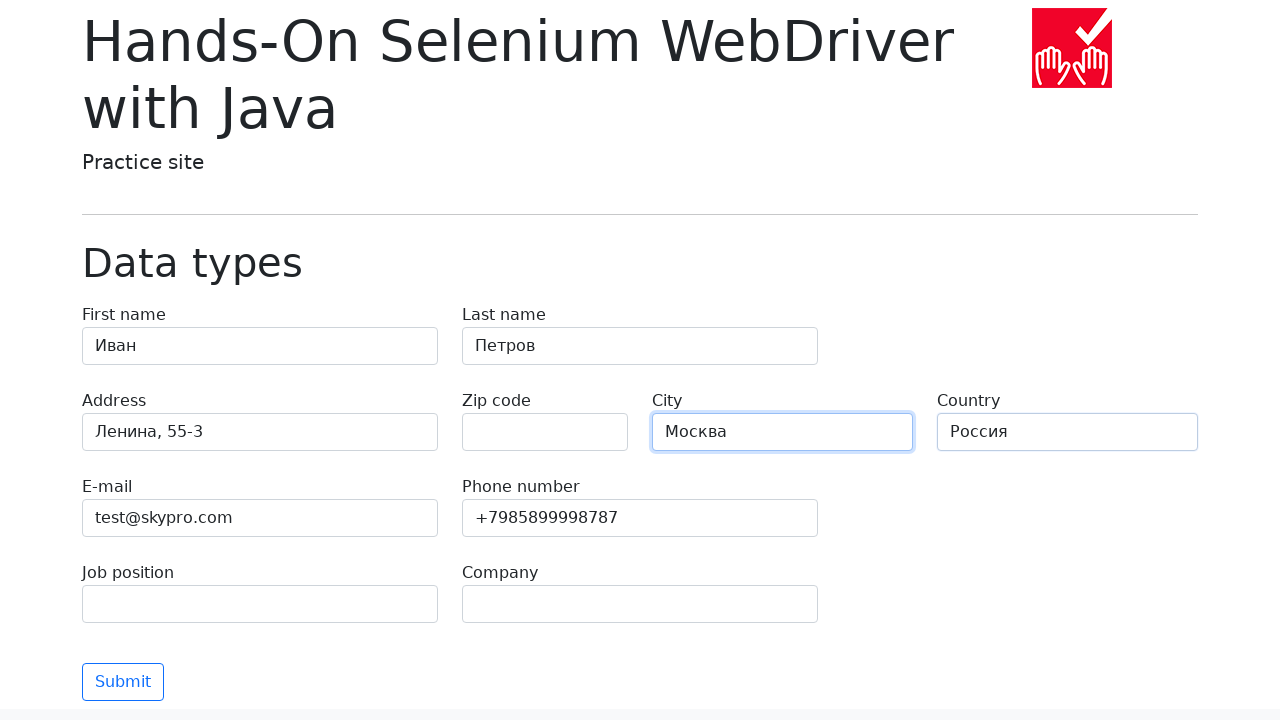

Filled job position field with 'QA' on input[name='job-position']
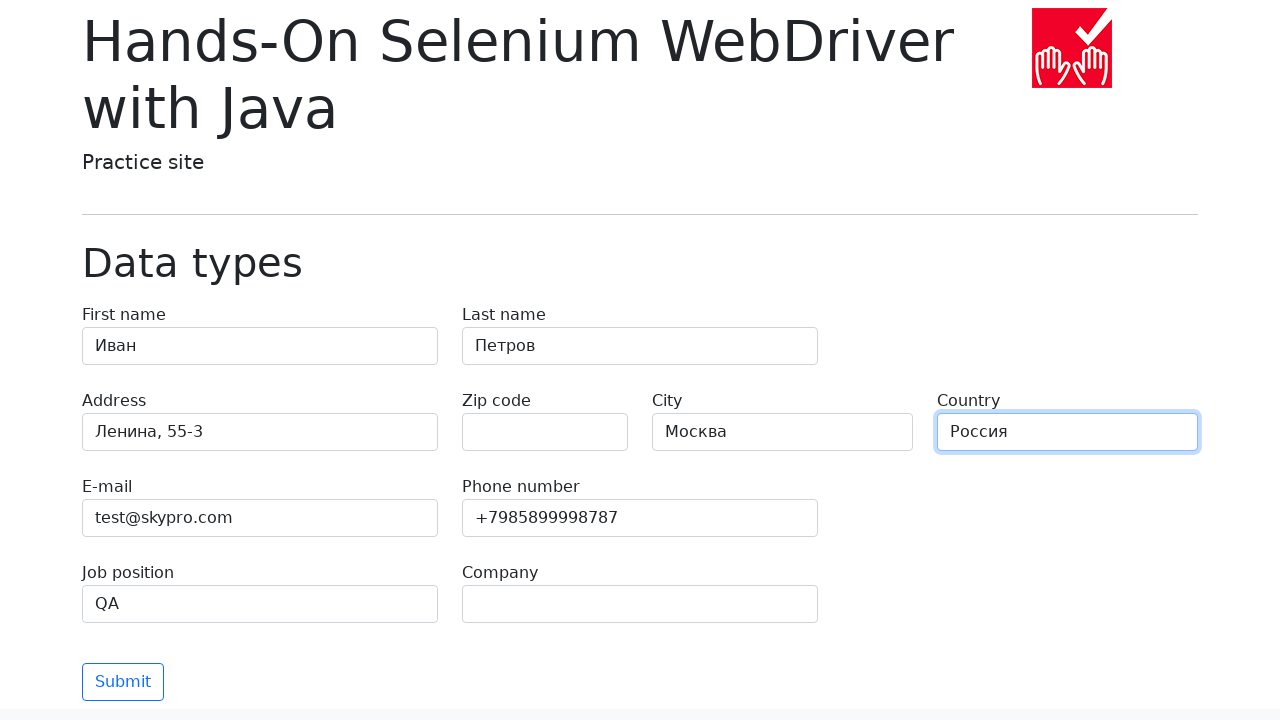

Filled company field with 'SkyPro' on input[name='company']
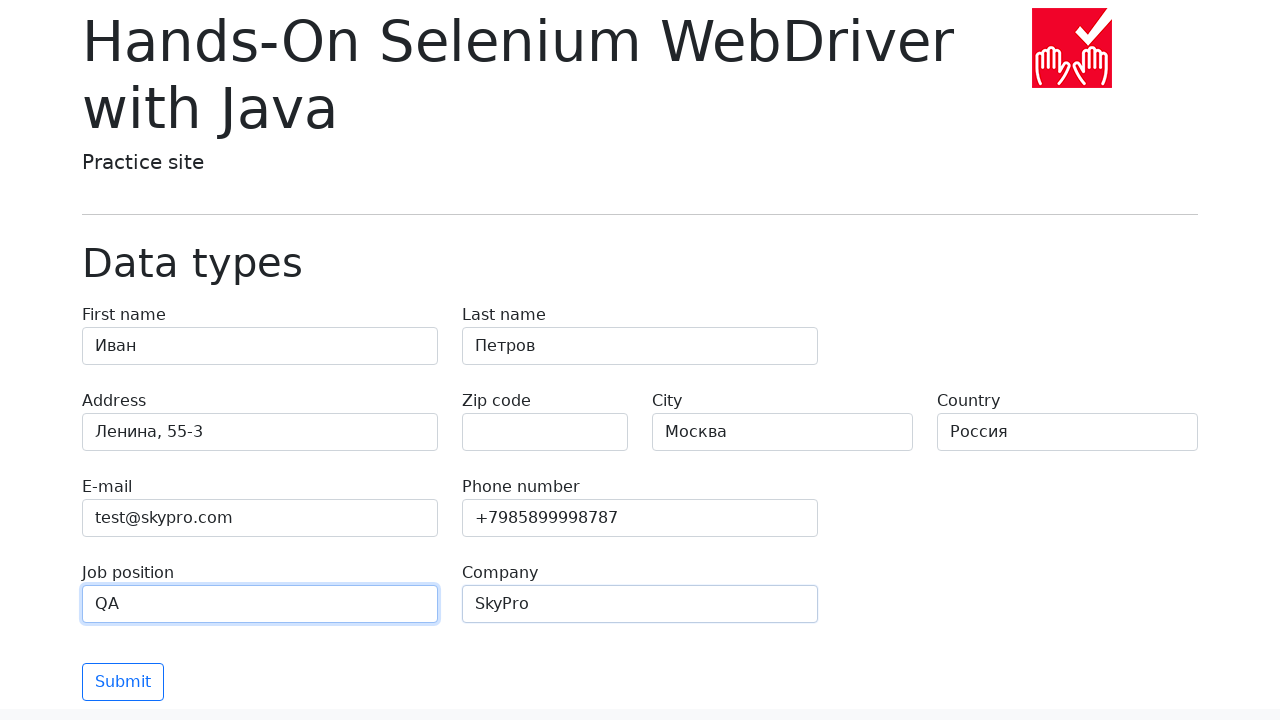

Clicked submit button to submit form at (123, 682) on button[type='submit']
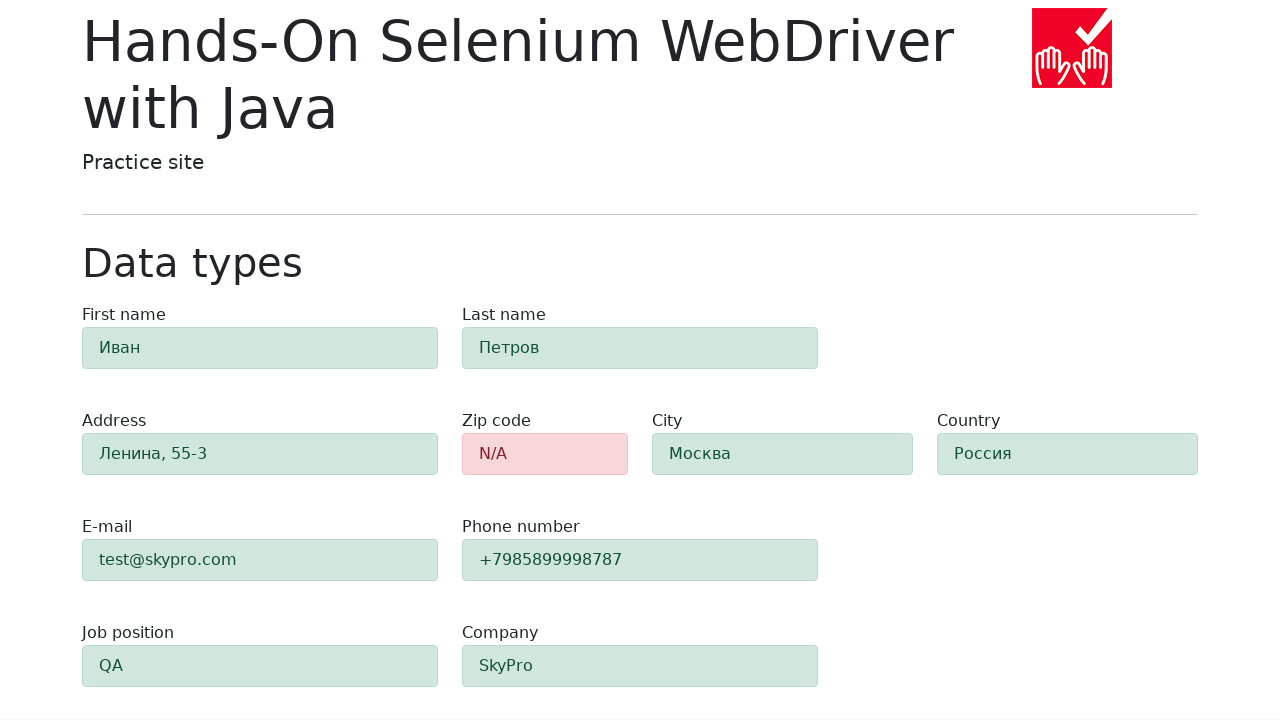

Verified first name field displays success styling (alert-success)
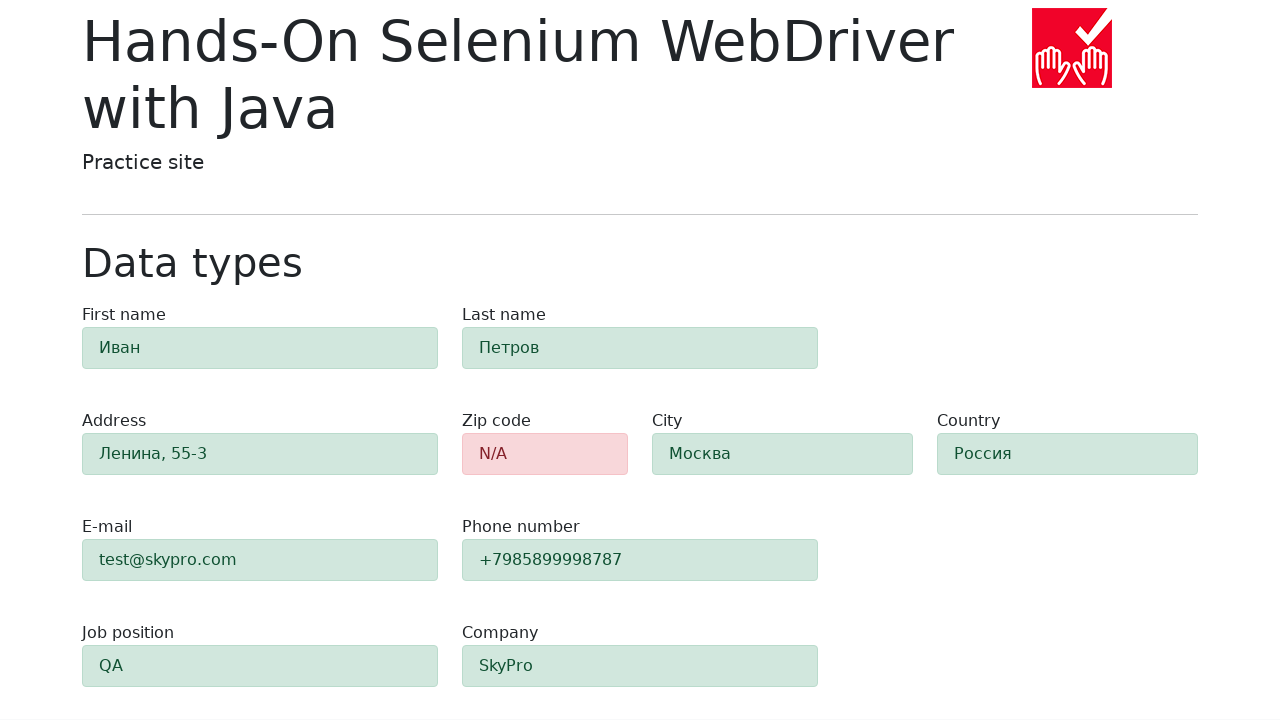

Verified zip code field displays error styling (alert-danger) due to empty value
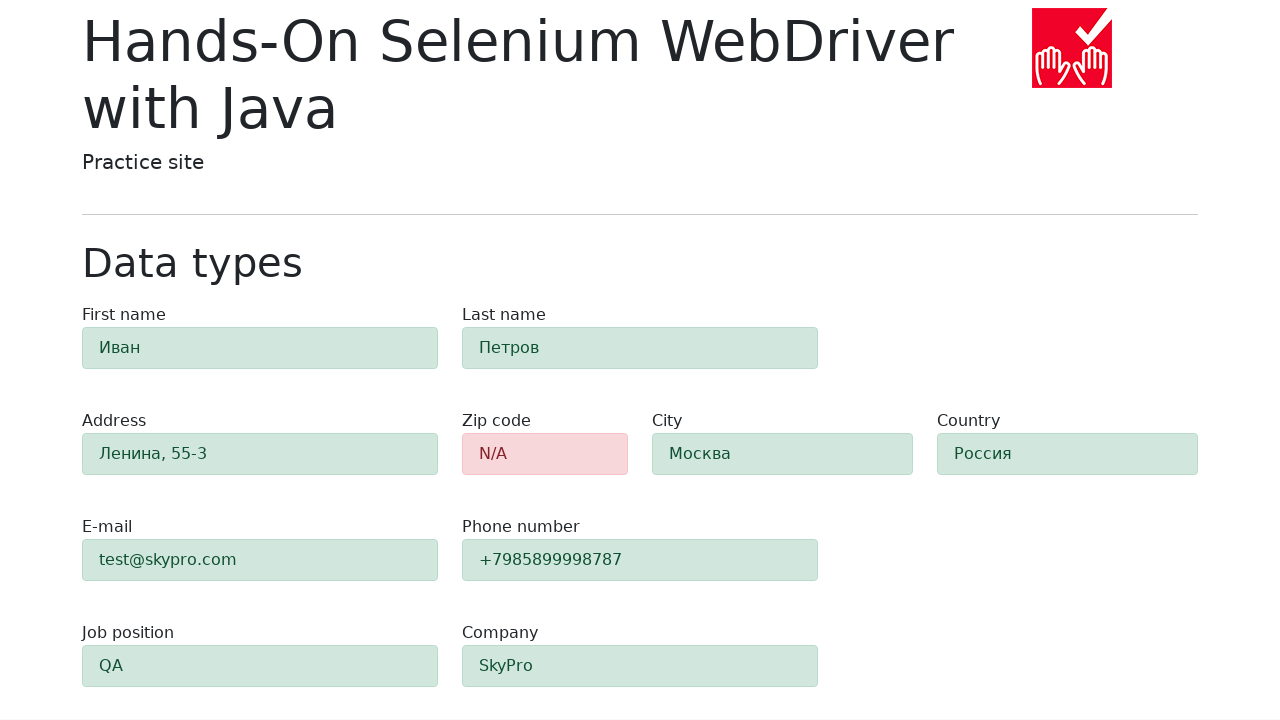

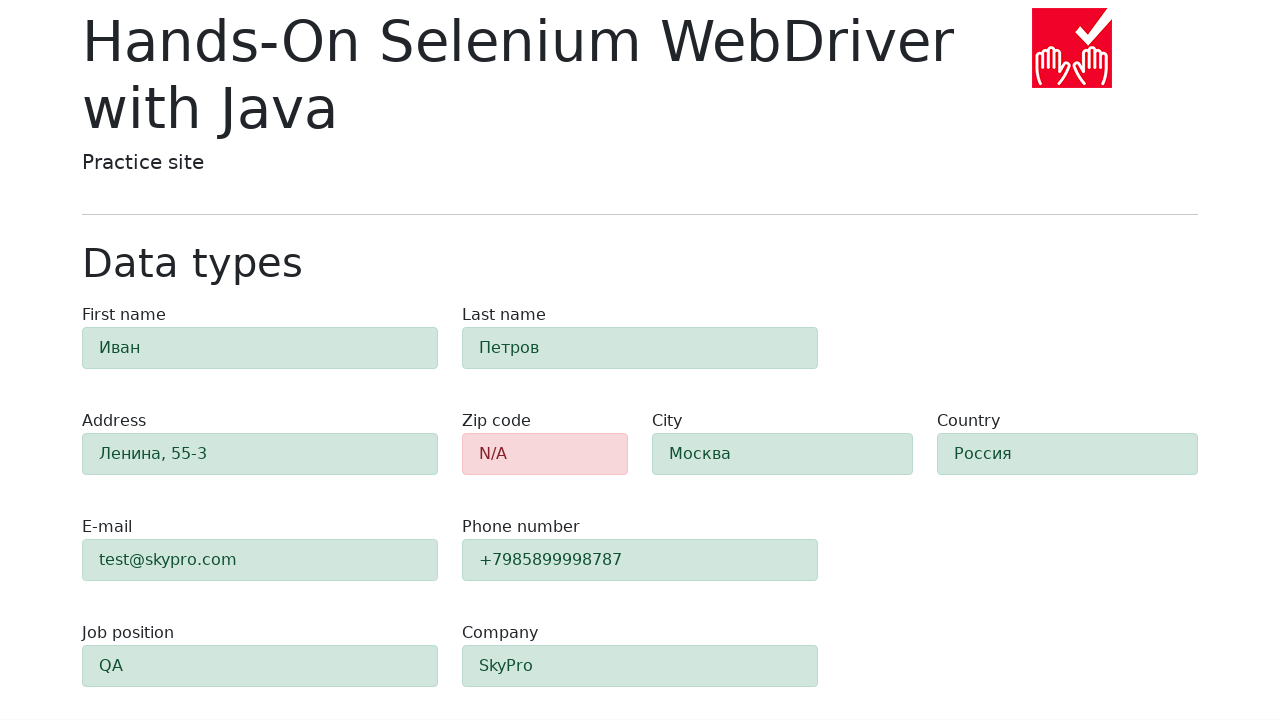